Navigates to Iowa Mesh network map at specific coordinates and zoom level, then closes a popup/dialog by clicking a close button.

Starting URL: https://meshmap.iowamesh.net/?lat=41.9953615365105&lng=267.2328359397183&zoom=9

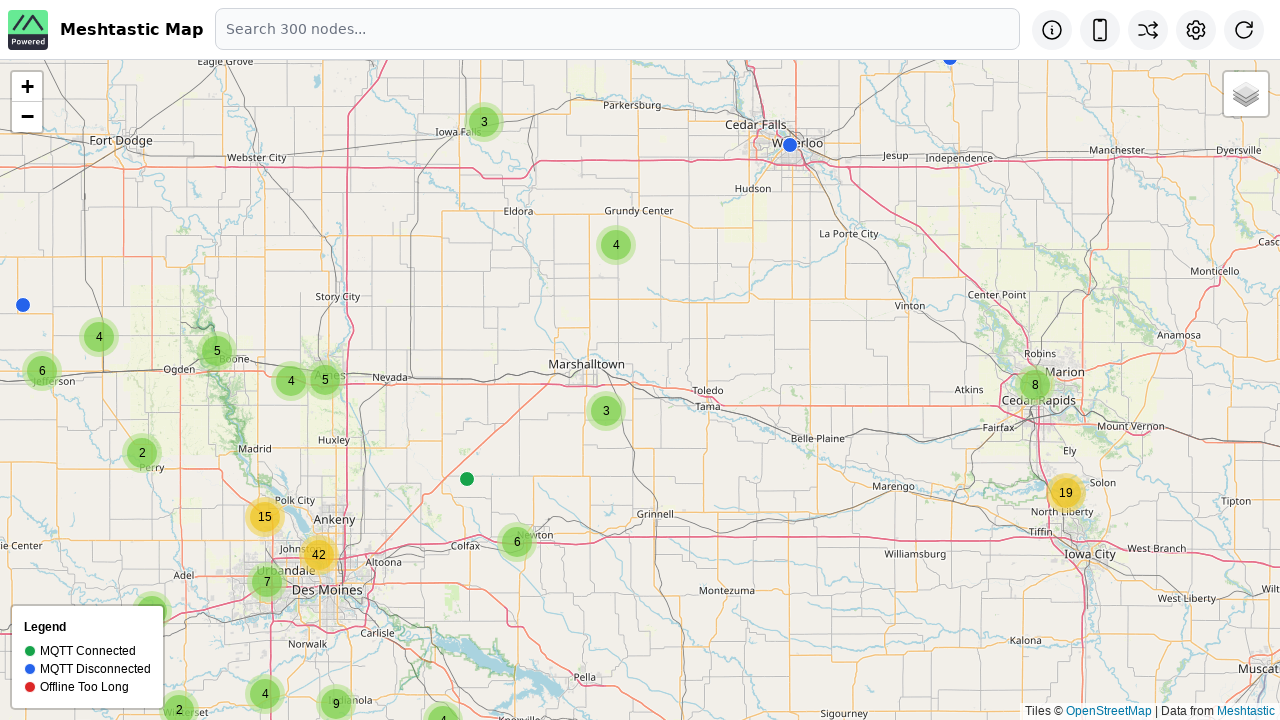

Close button not found, continuing without closing popup
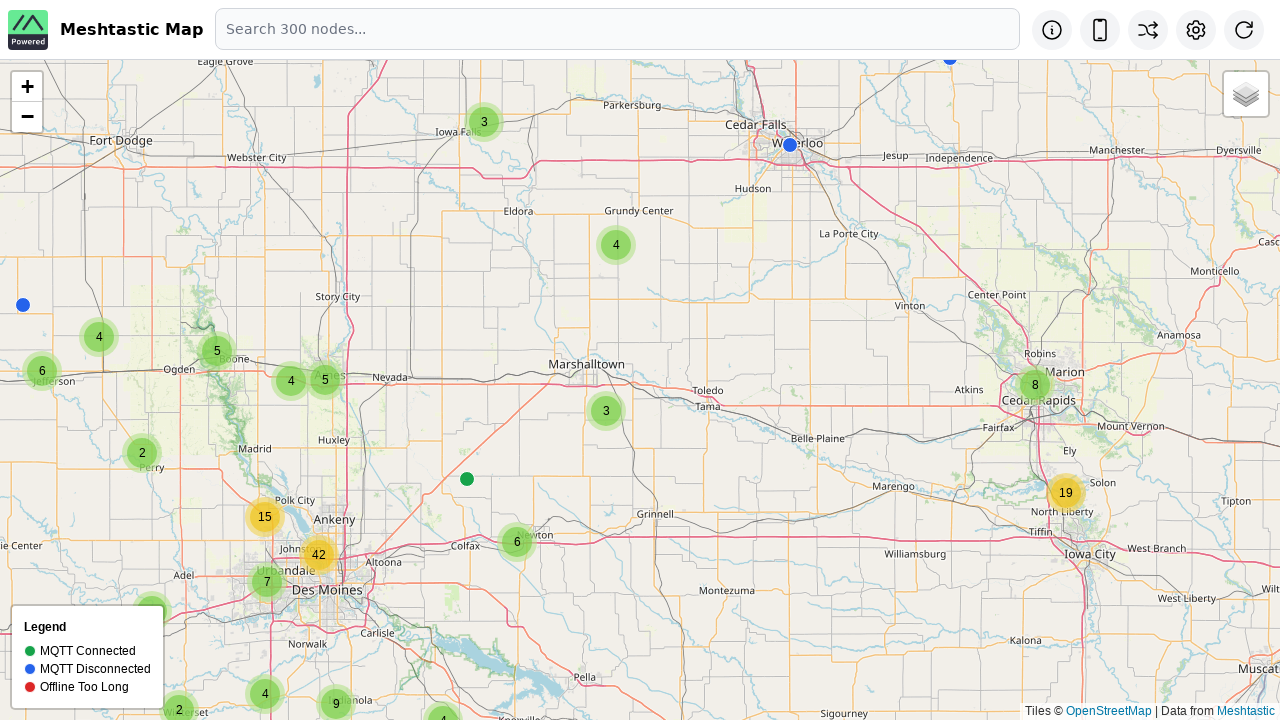

Map fully loaded (networkidle state reached)
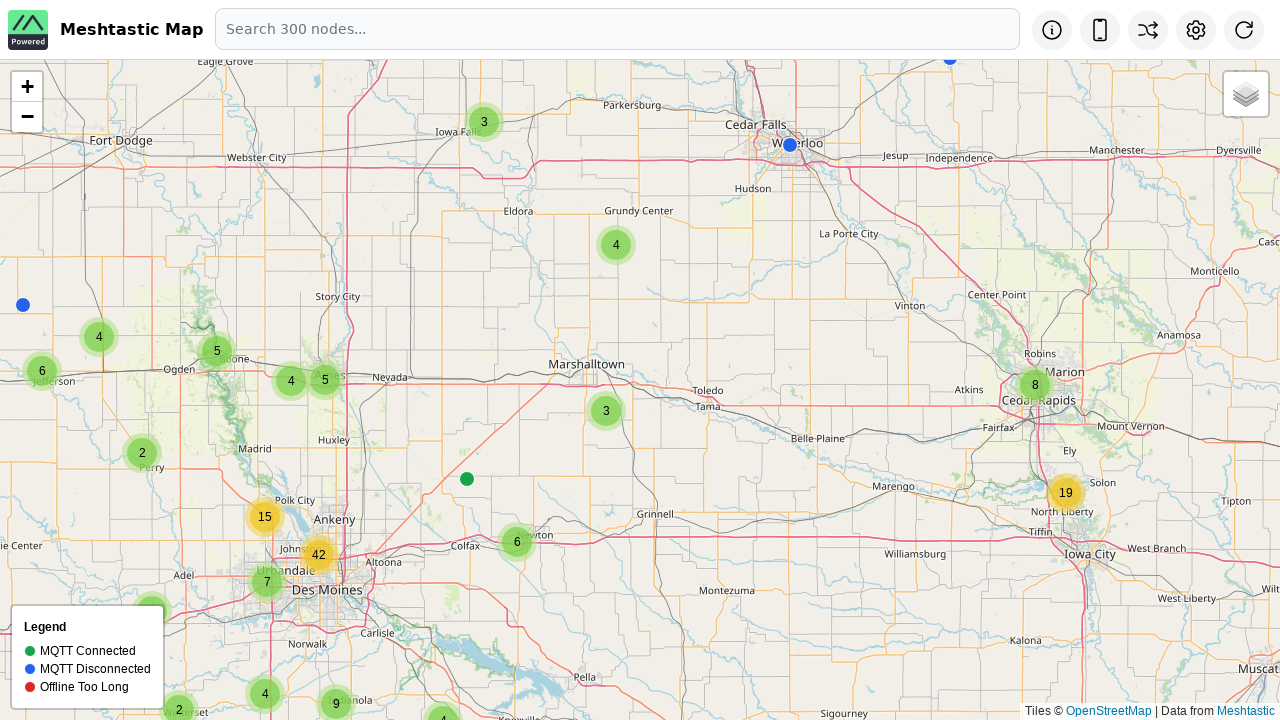

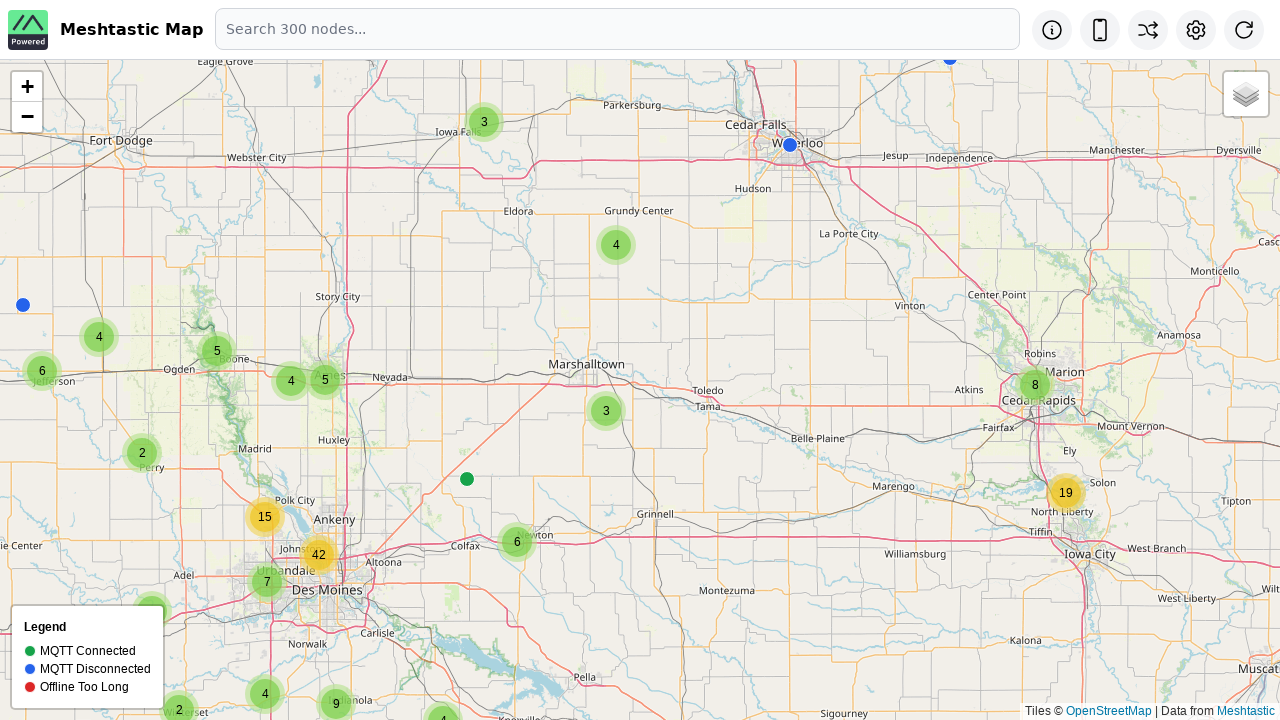